Verifies default states of radio buttons and checkboxes, and tests button disabled state after timeout

Starting URL: http://suninjuly.github.io/math.html

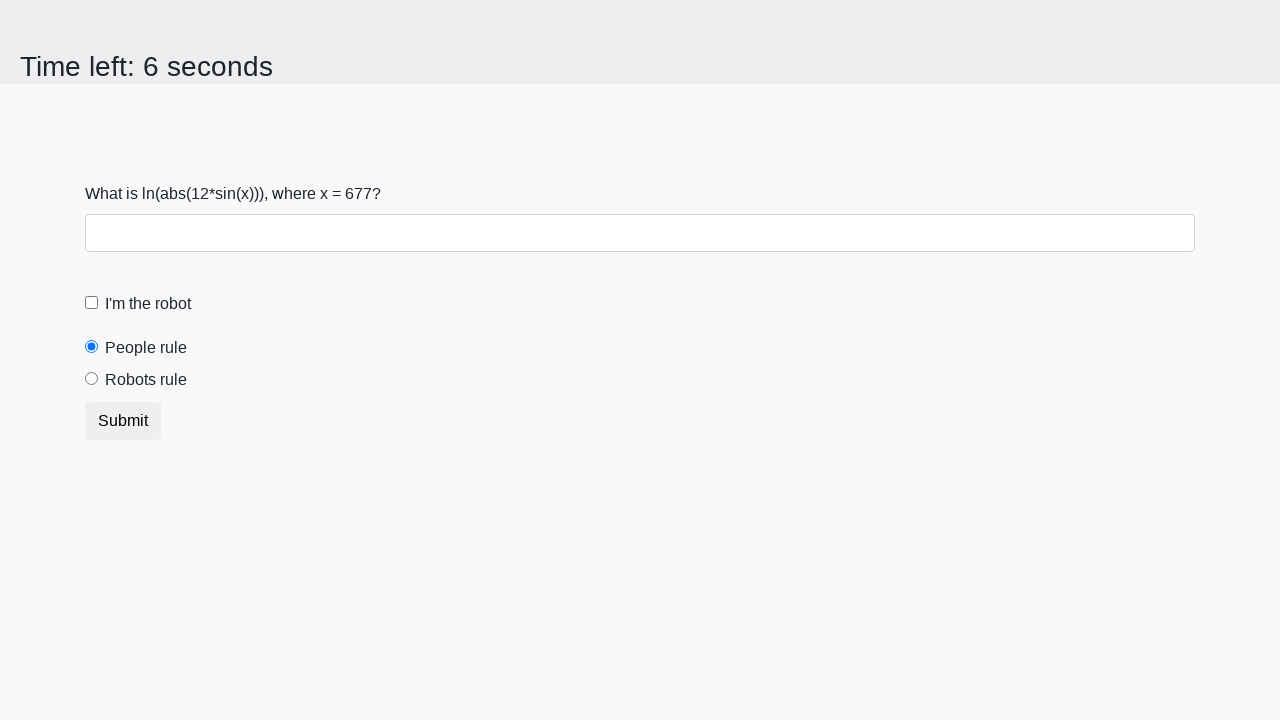

Retrieved 'checked' attribute from people radio button
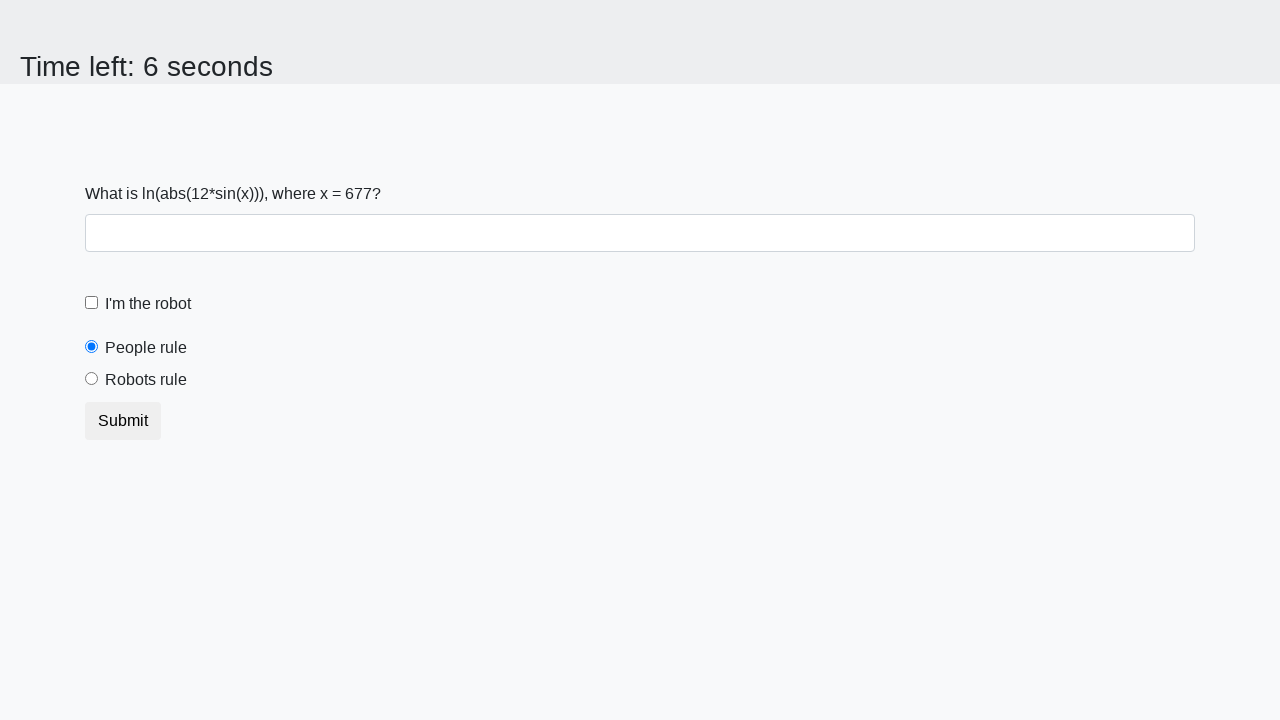

Verified people radio button is selected by default
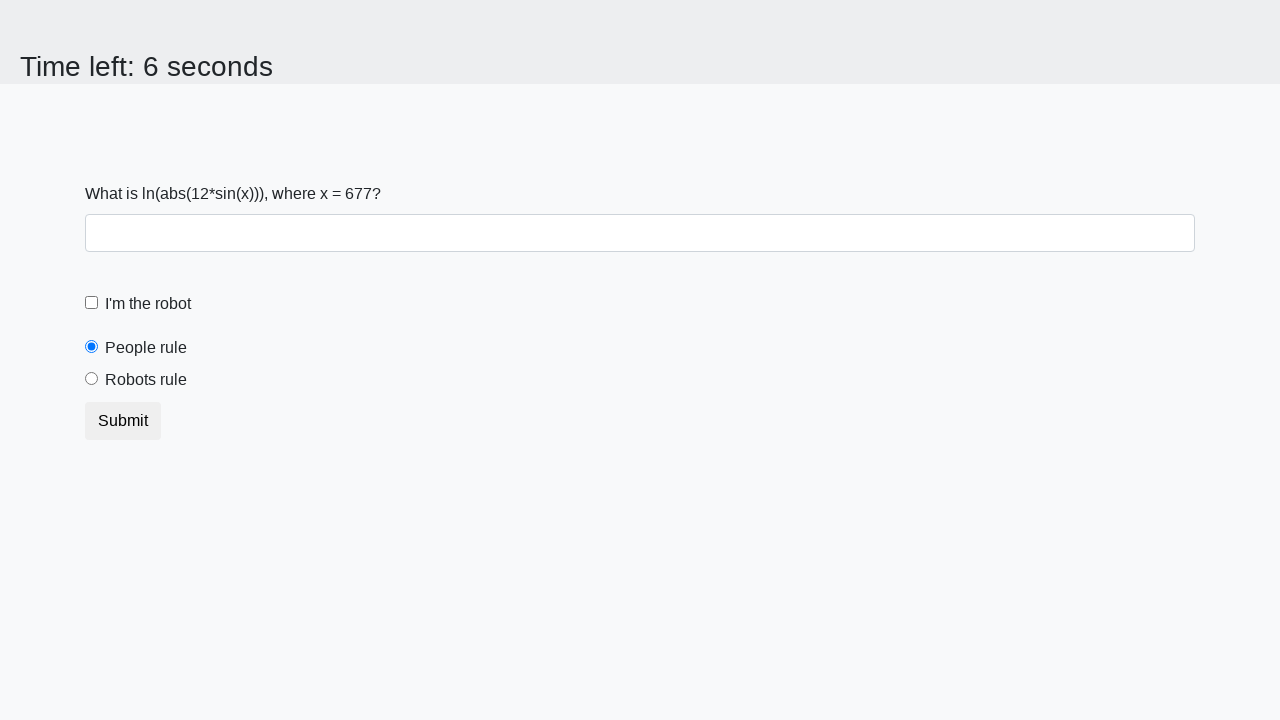

Retrieved 'checked' attribute from robots radio button
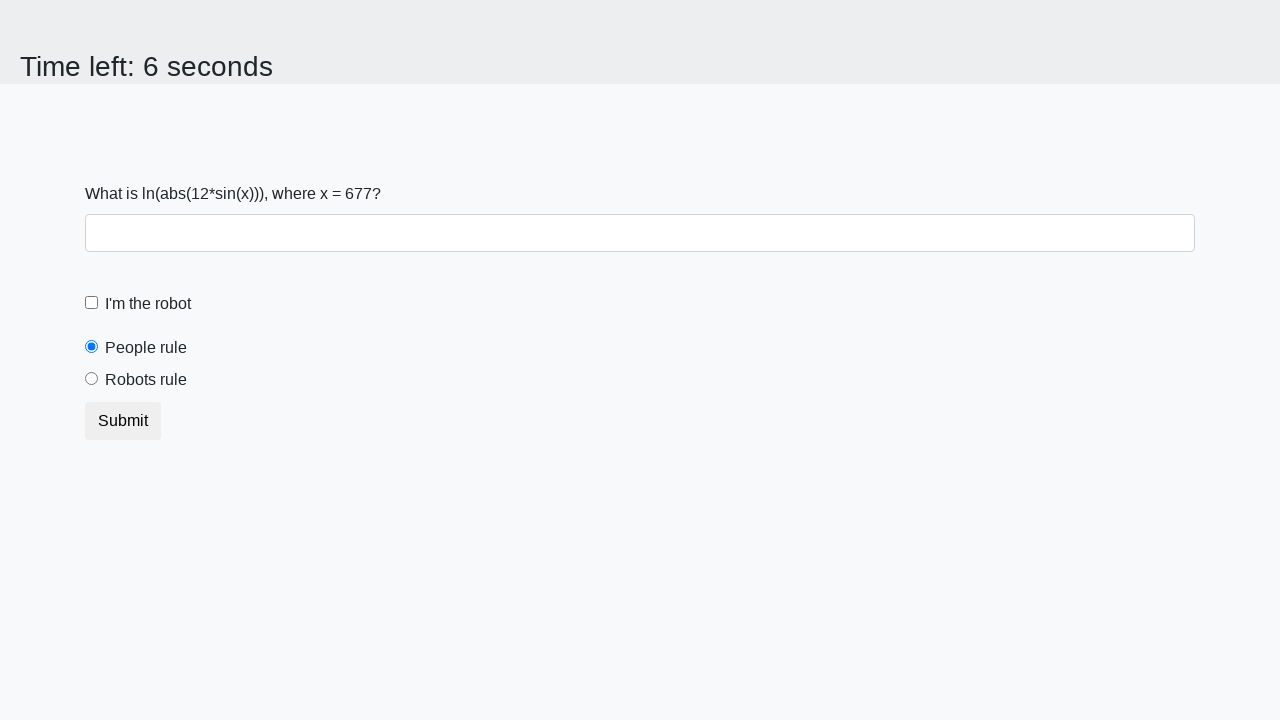

Verified robots radio button is not selected
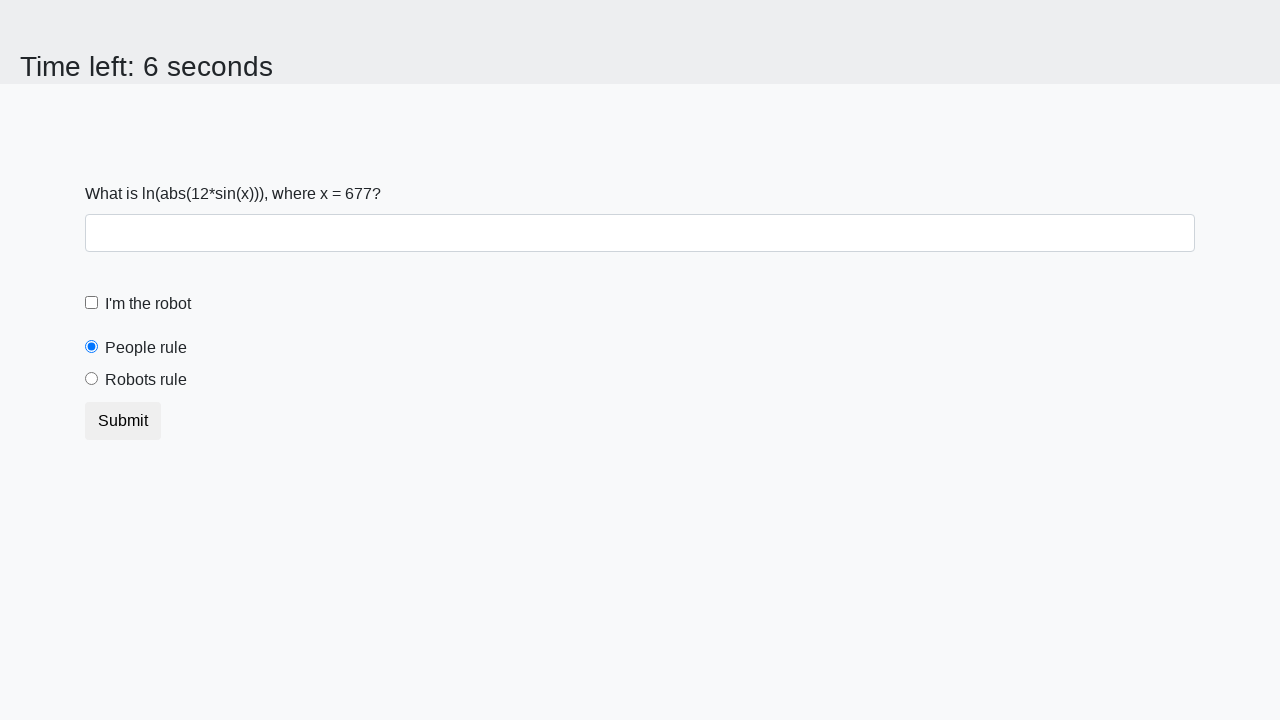

Retrieved 'disabled' attribute from submit button
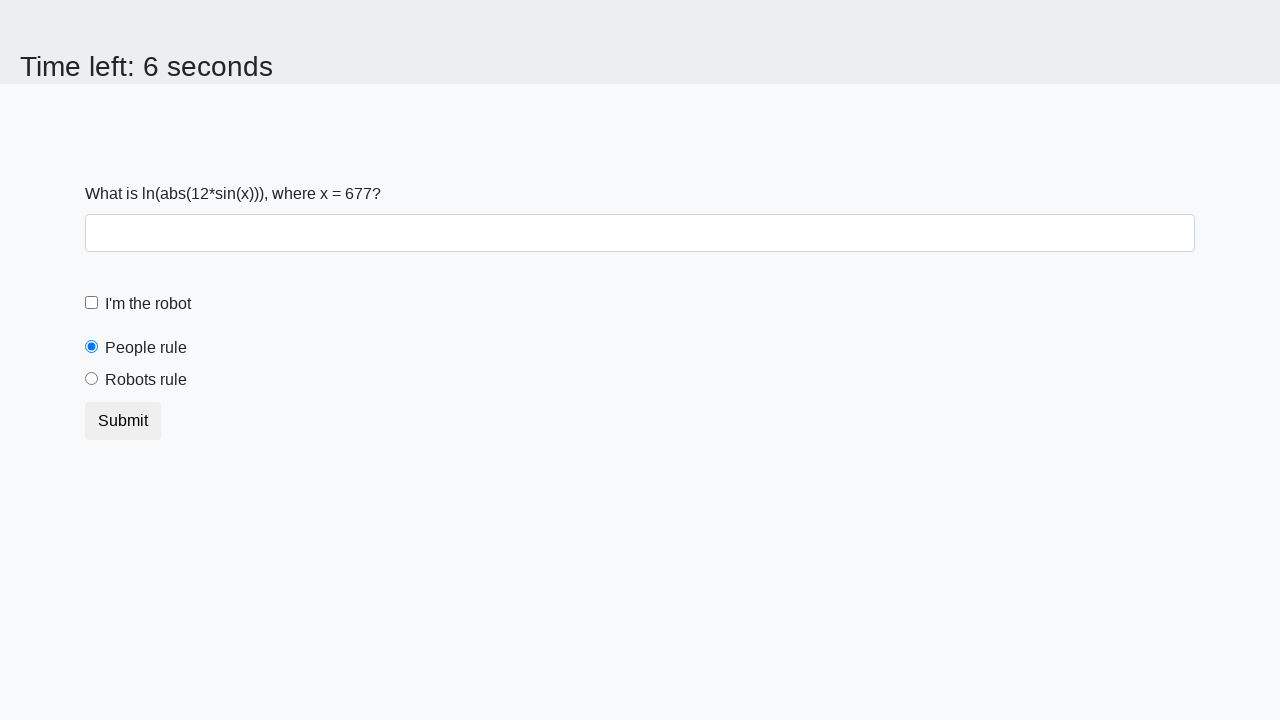

Verified submit button is not disabled initially
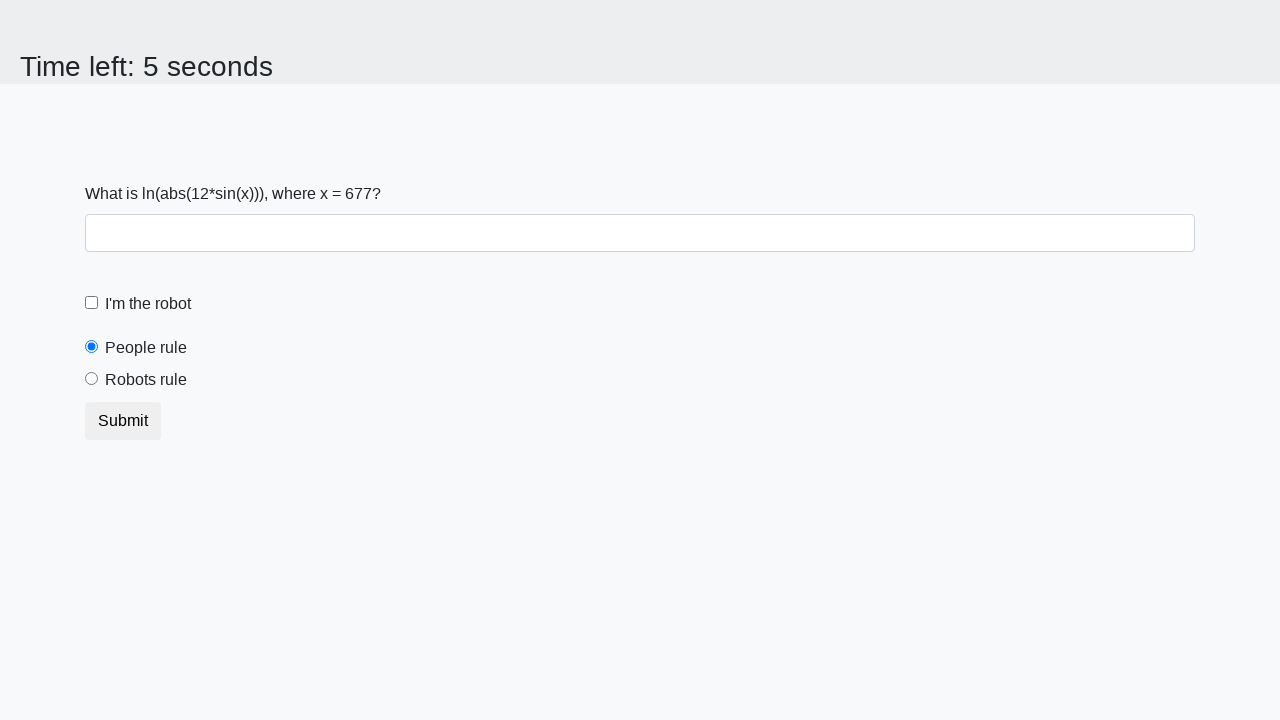

Waited 10 seconds for button to become disabled
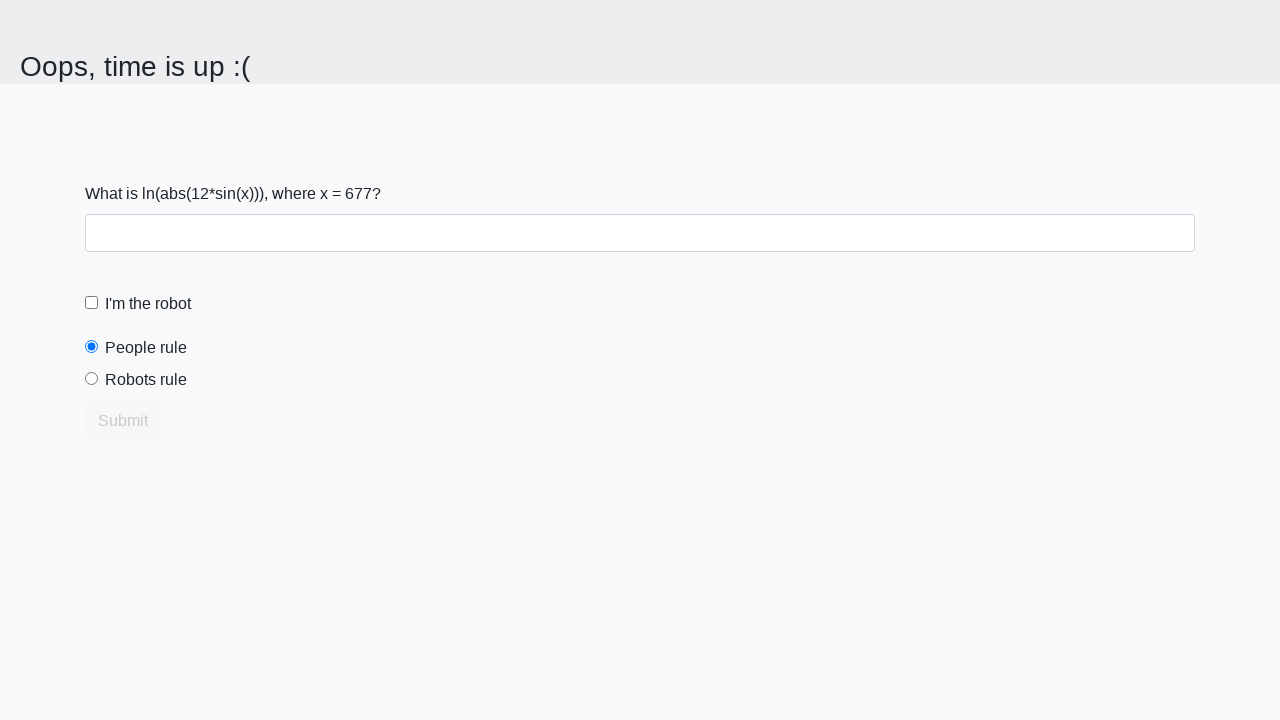

Retrieved 'disabled' attribute from submit button after timeout
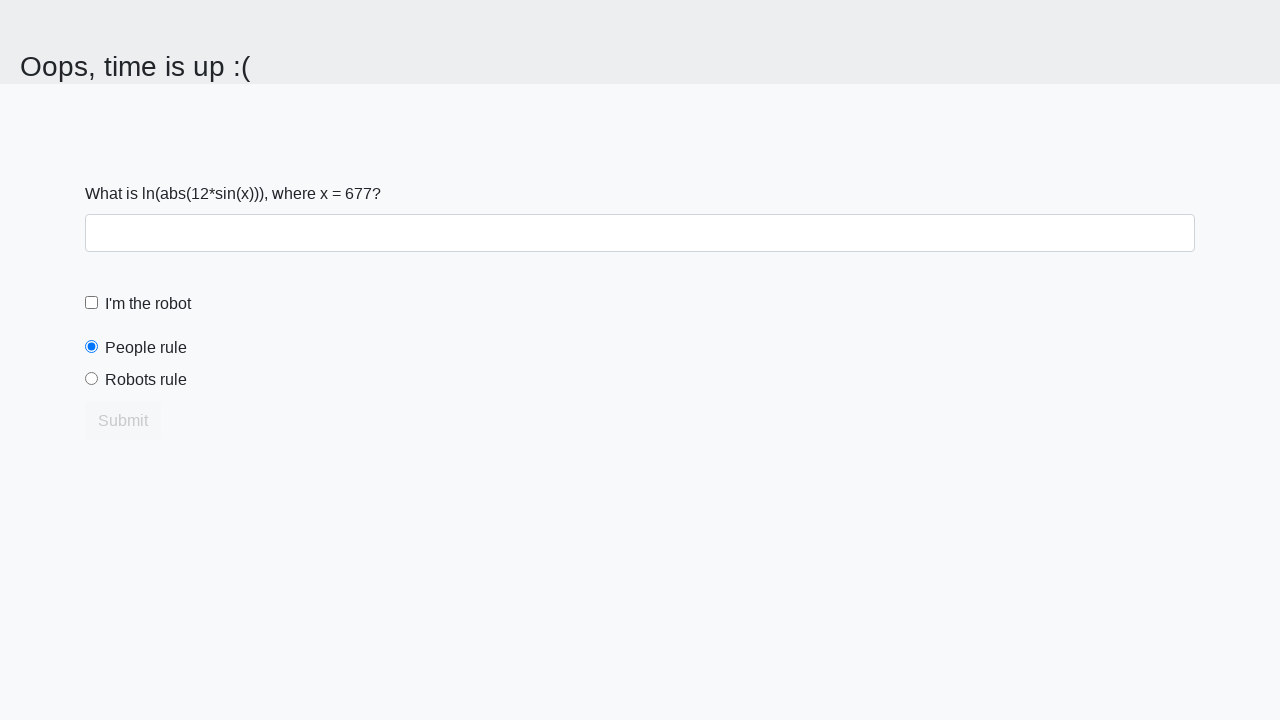

Verified submit button is disabled after 10 seconds
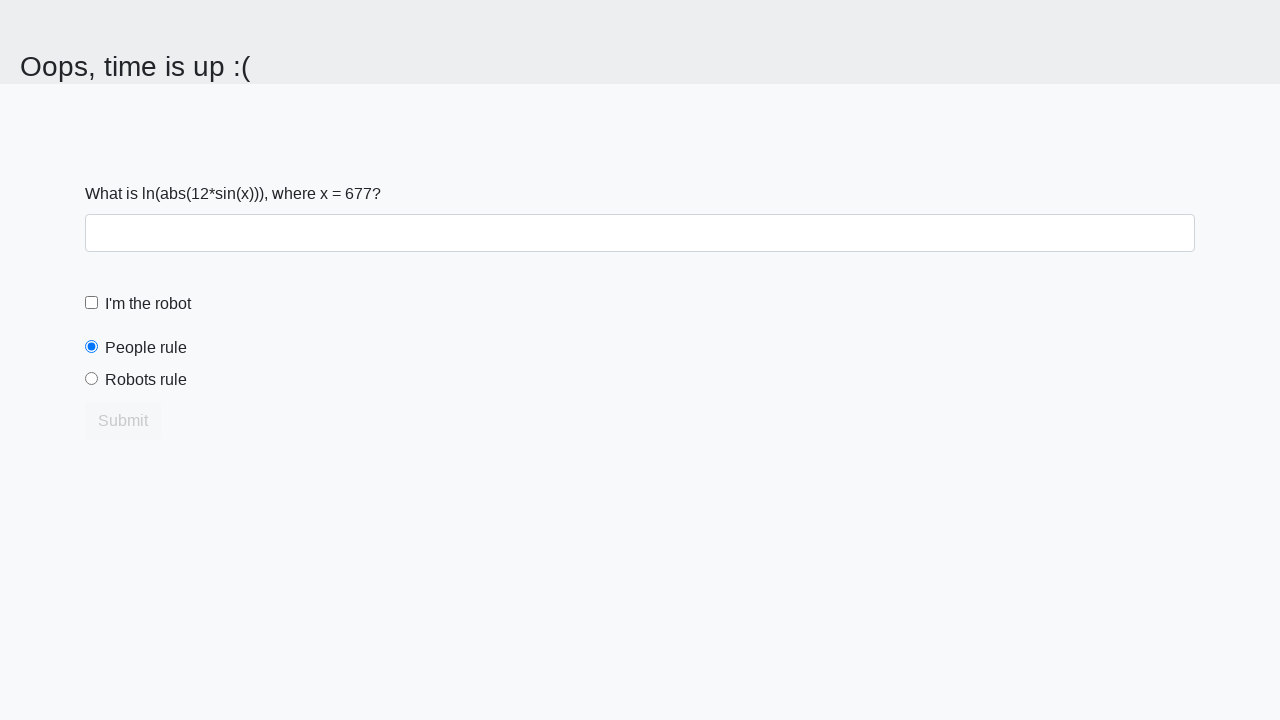

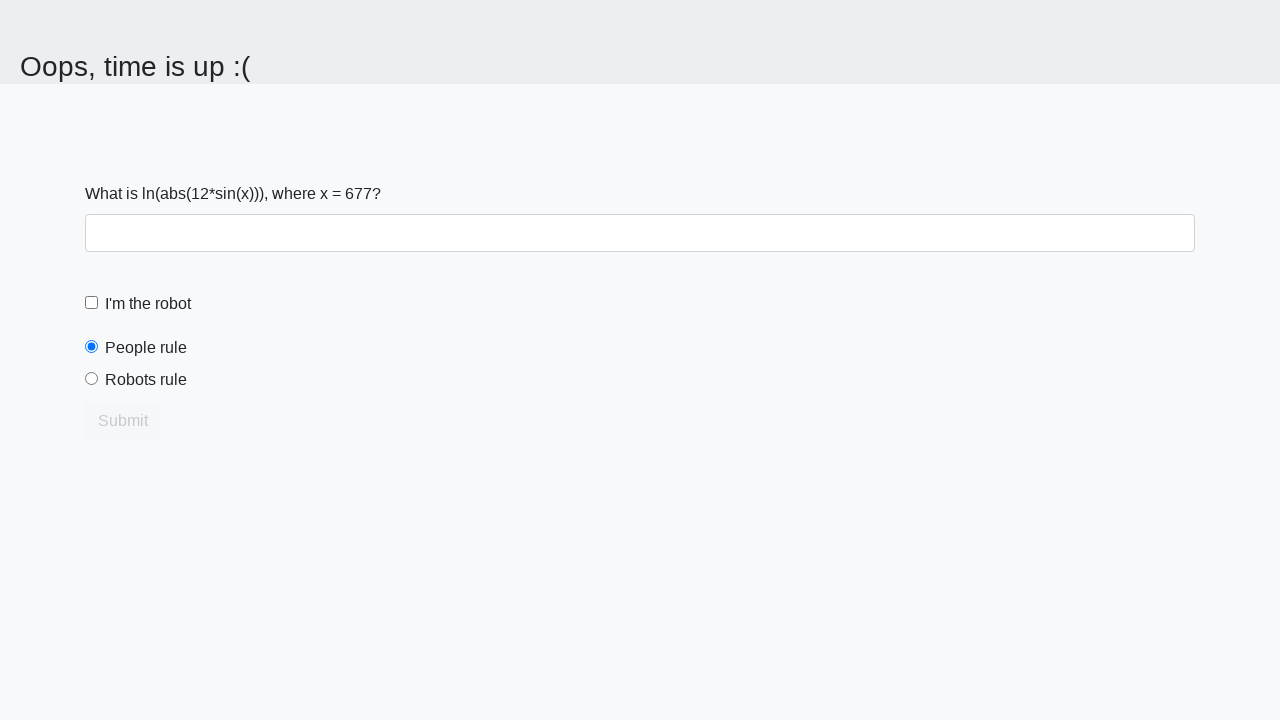